Tests handling of a JavaScript prompt dialog by entering a name and verifying the resulting personalized message on the page.

Starting URL: https://testautomationpractice.blogspot.com/

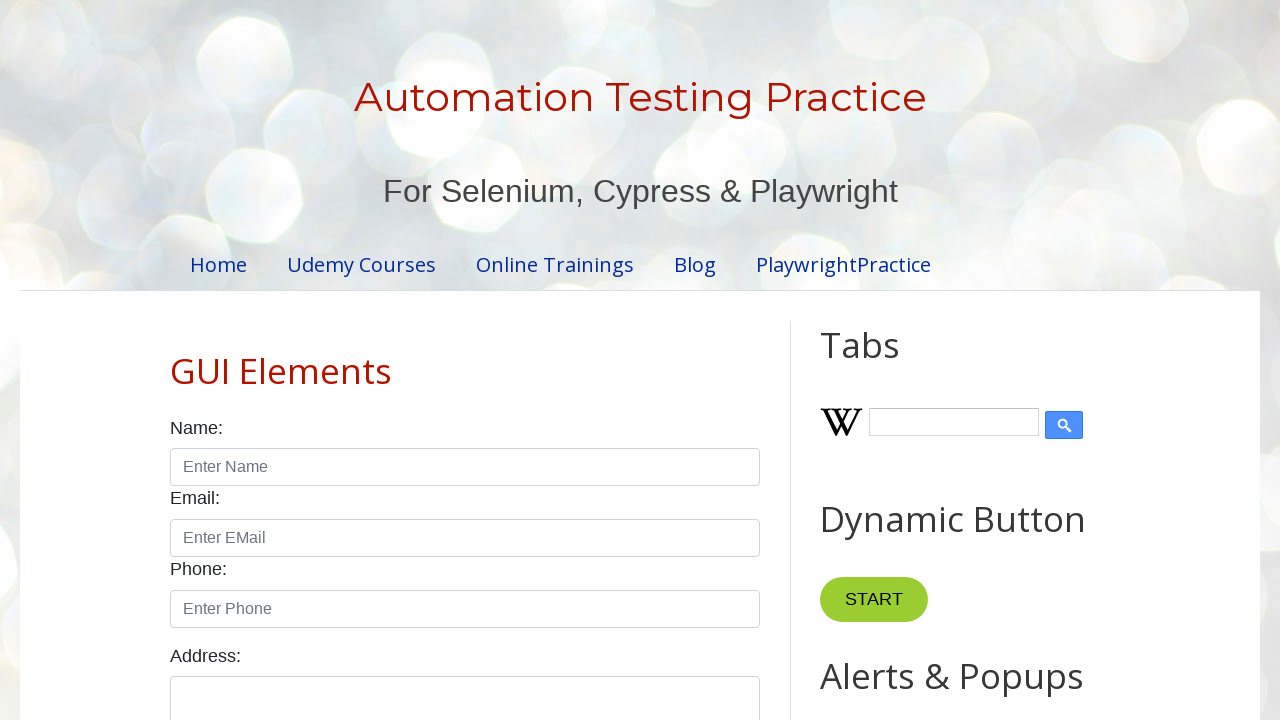

Set up dialog handler for prompt
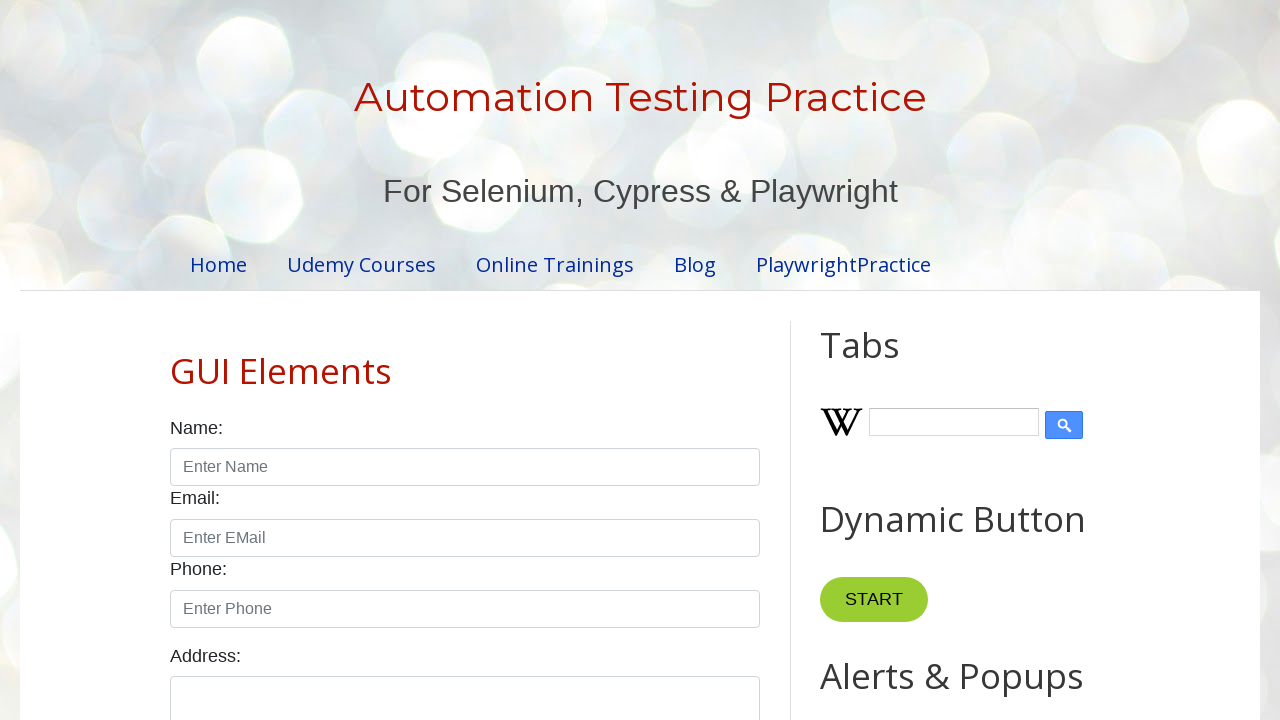

Clicked prompt button to trigger dialog at (890, 360) on #promptBtn
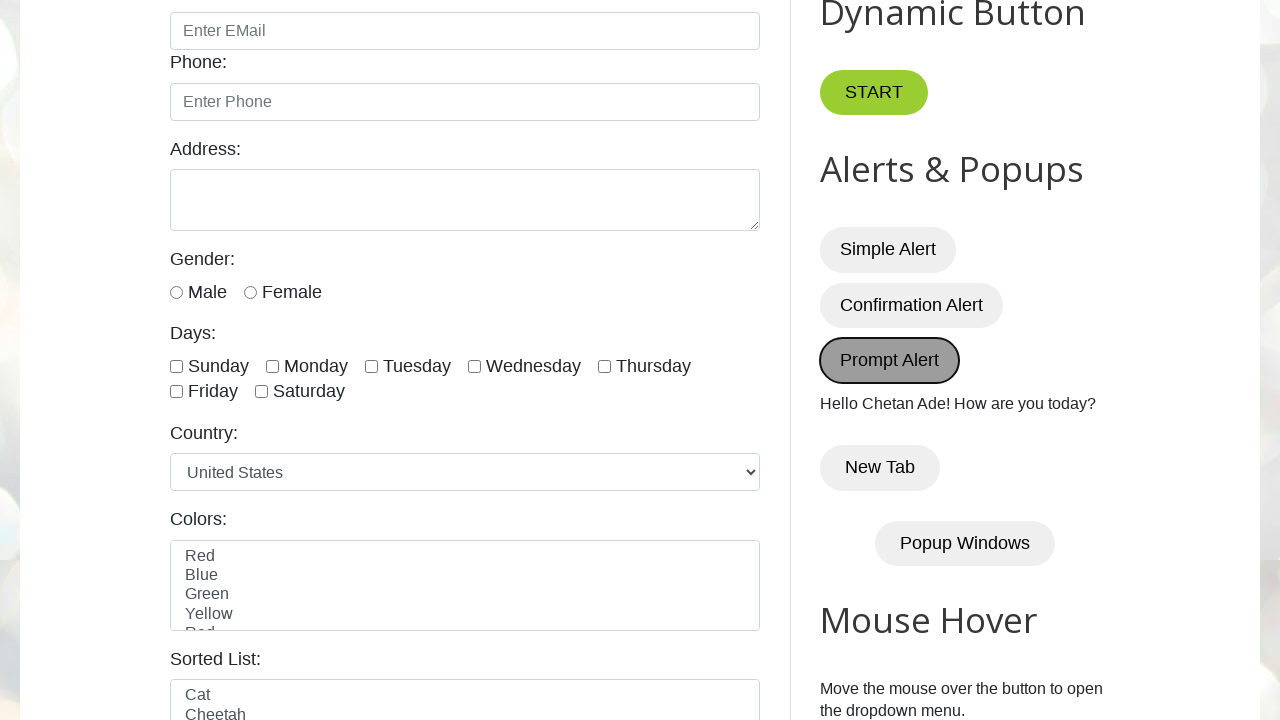

Waited for demo element to appear
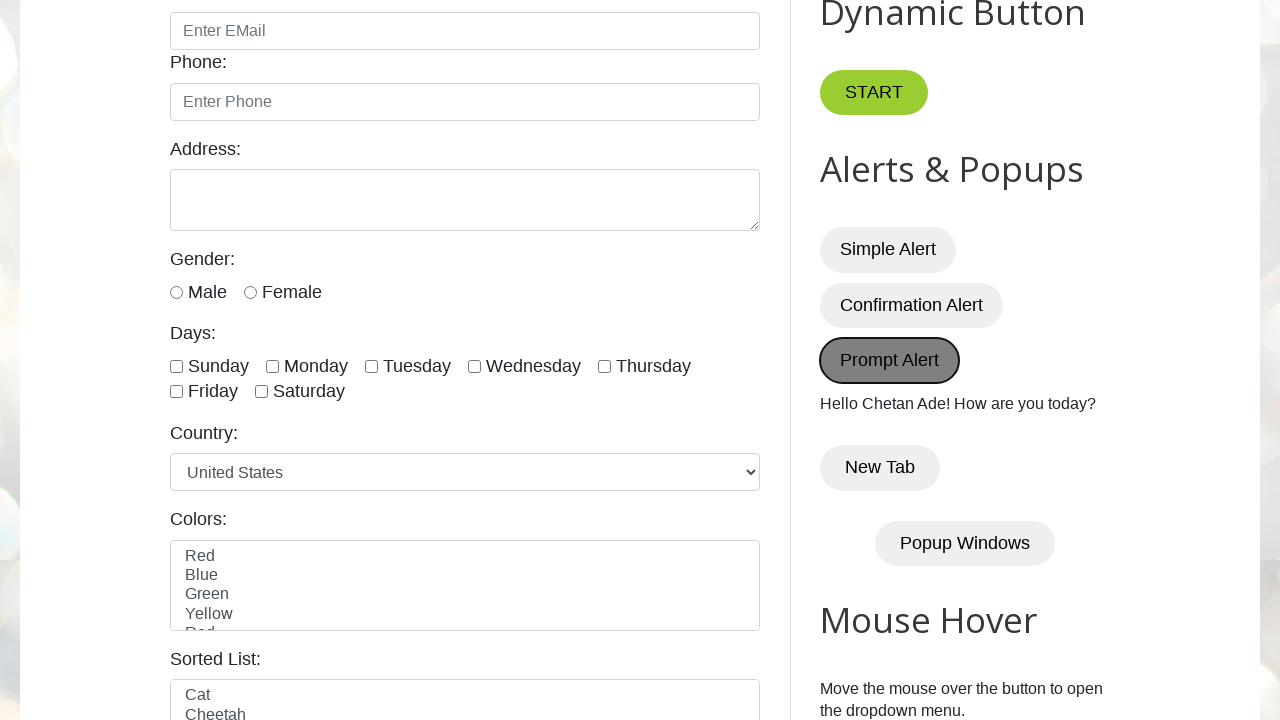

Verified personalized message 'Hello Chetan Ade! How are you today?' is displayed
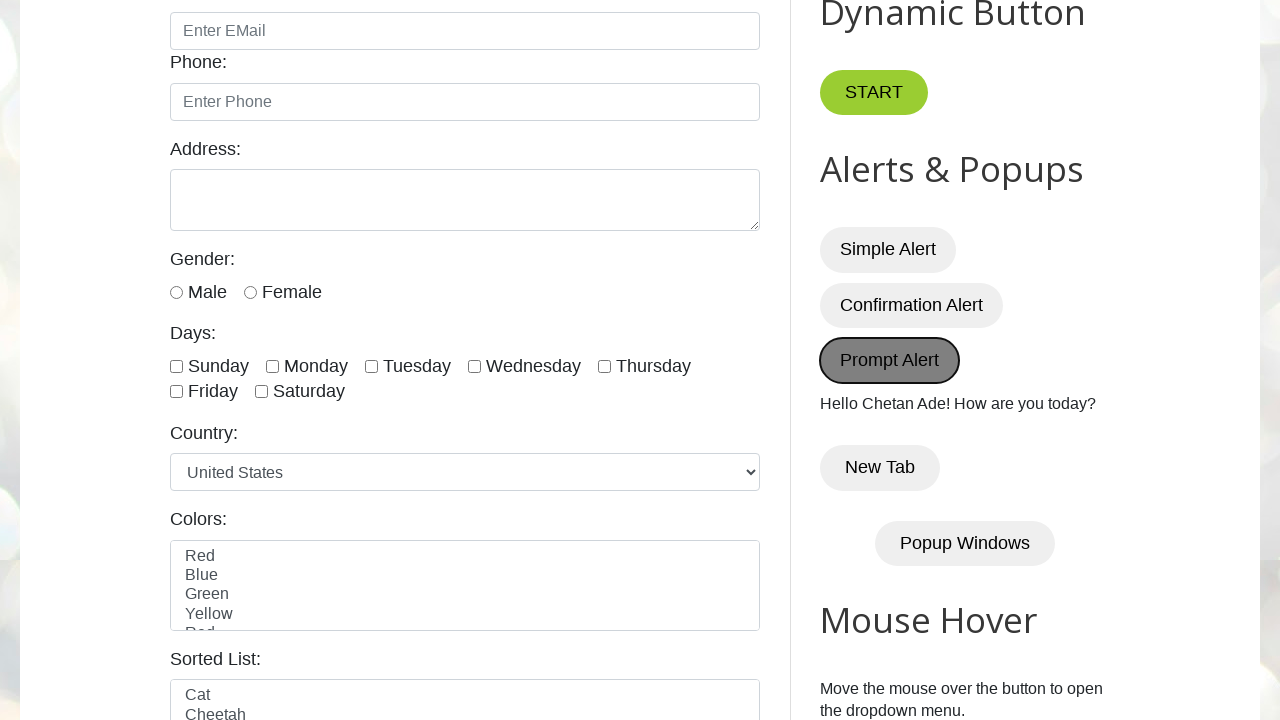

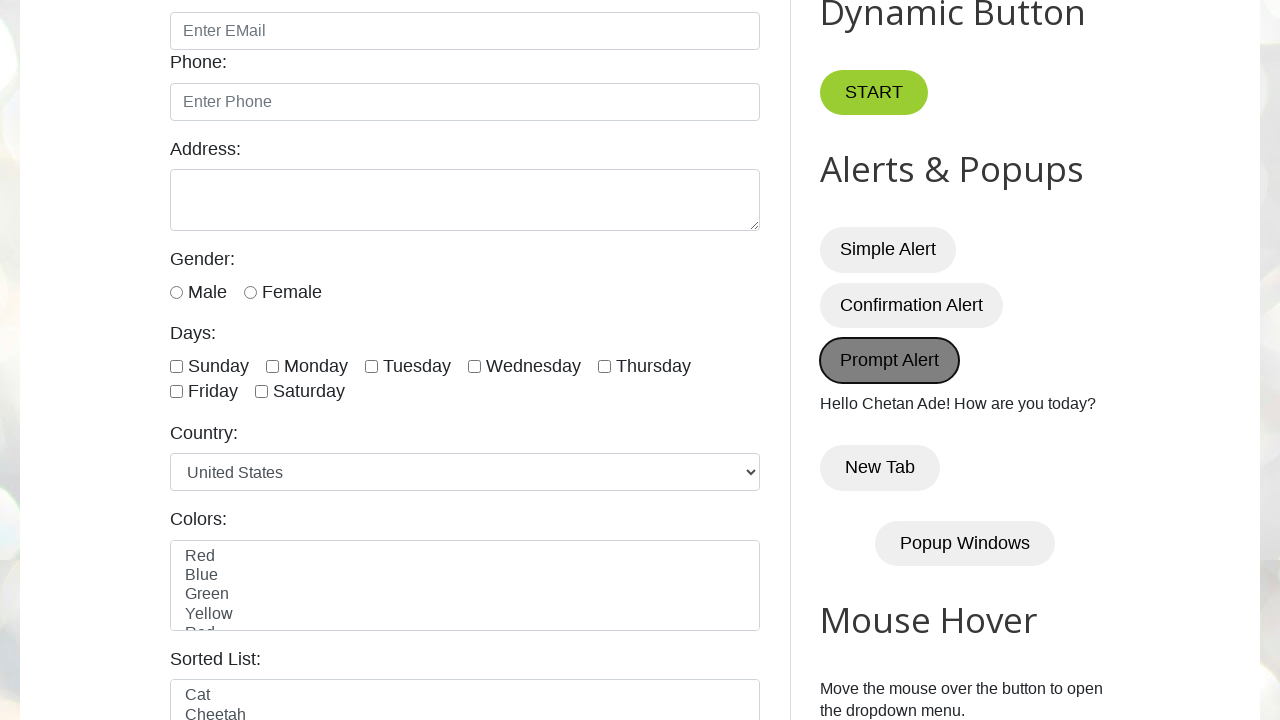